Tests navigating to Site Map and then clicking Locations link

Starting URL: https://parabank.parasoft.com/parabank/index.htm

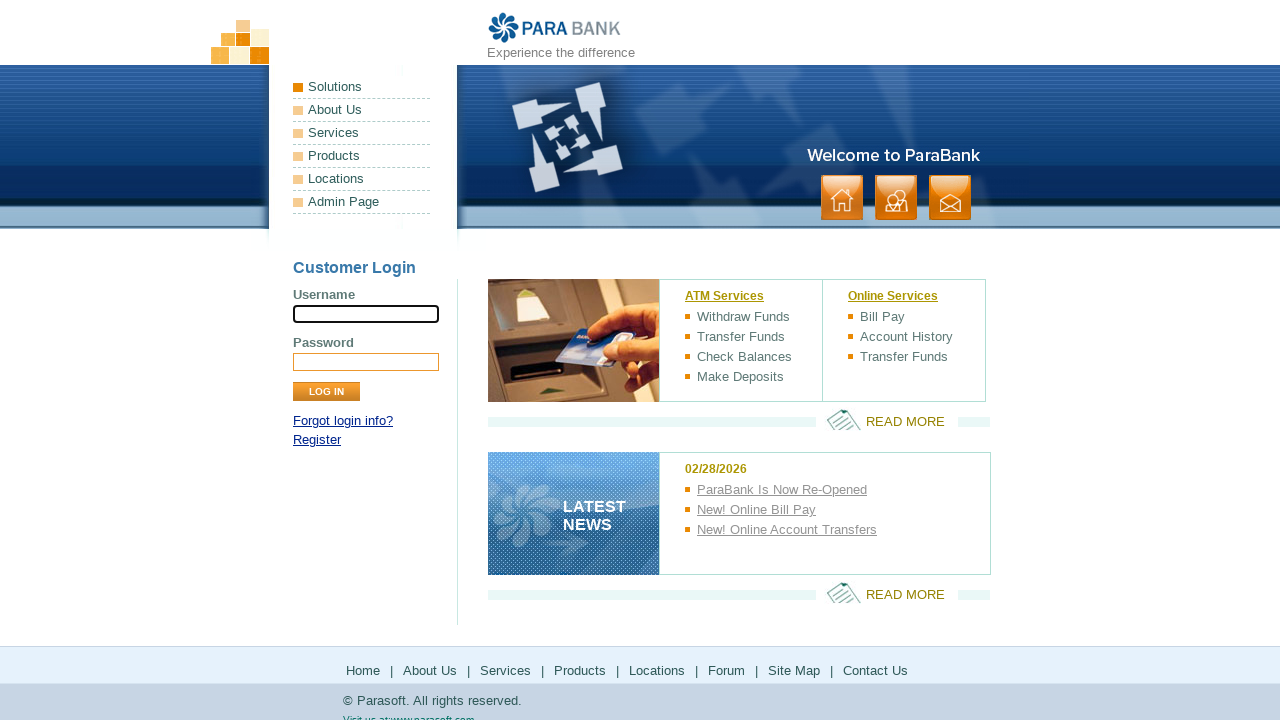

Waited for Site Map link in footer to be visible
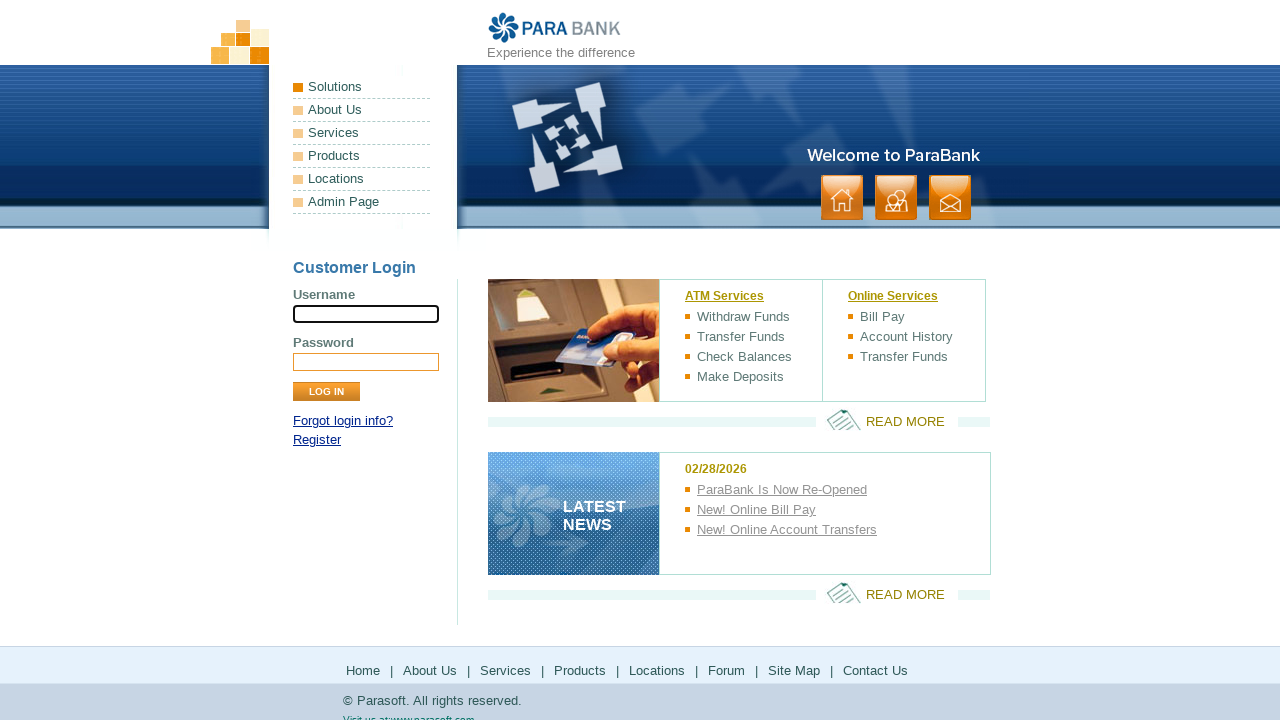

Clicked Site Map link in footer at (794, 670) on xpath=//*[@id='footerPanel']/ul[1]/li[7]/a
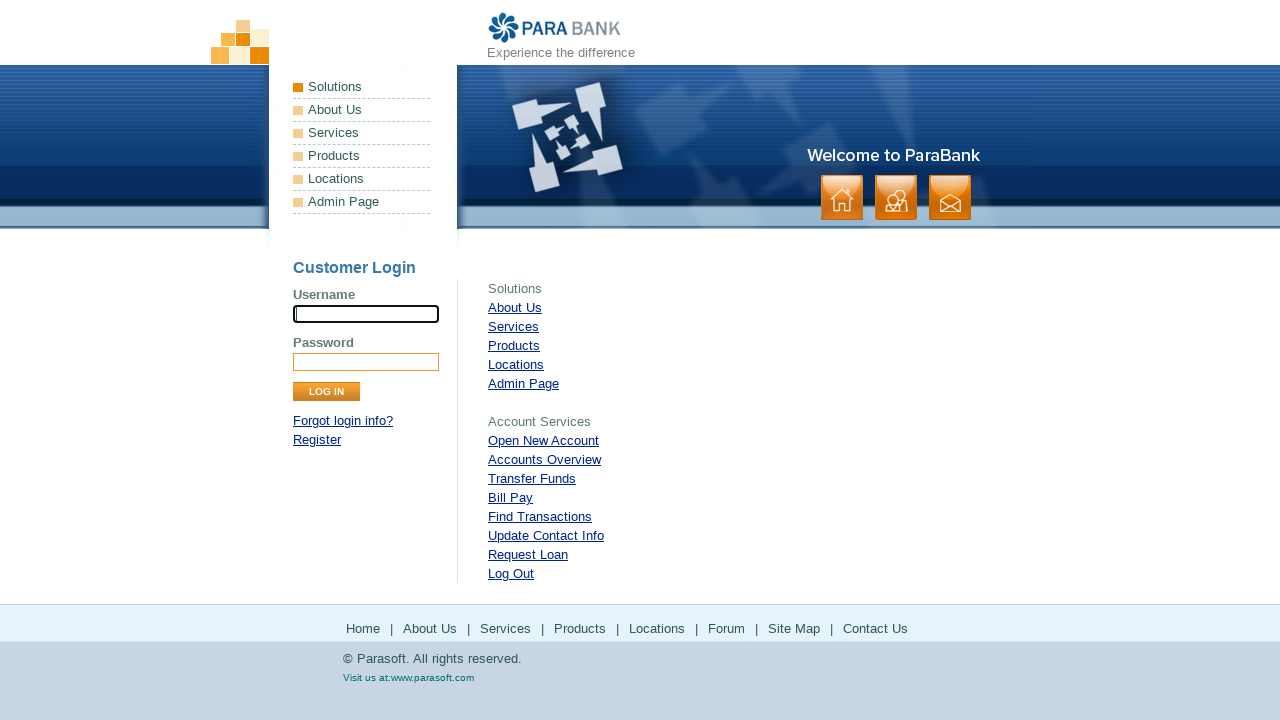

Waited for Locations link to be visible in right panel
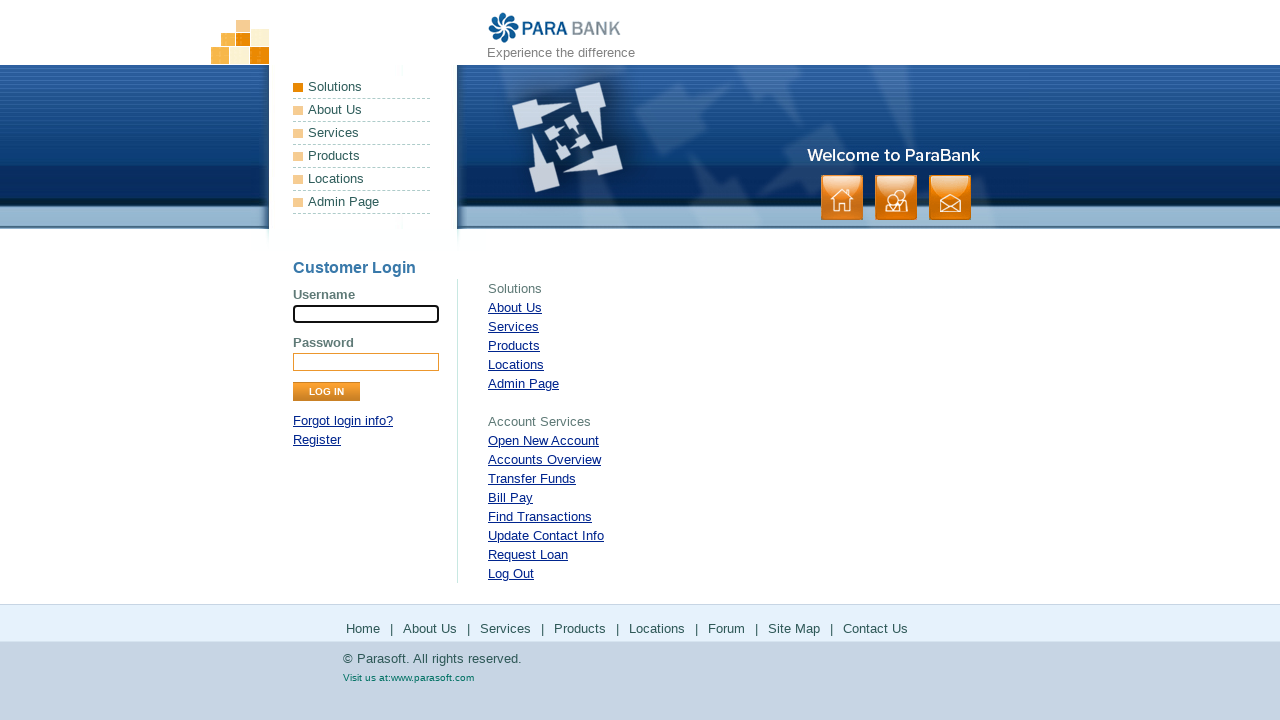

Clicked Locations link in Site Map at (516, 364) on xpath=//*[@id='rightPanel']/ul[1]/li[5]/a
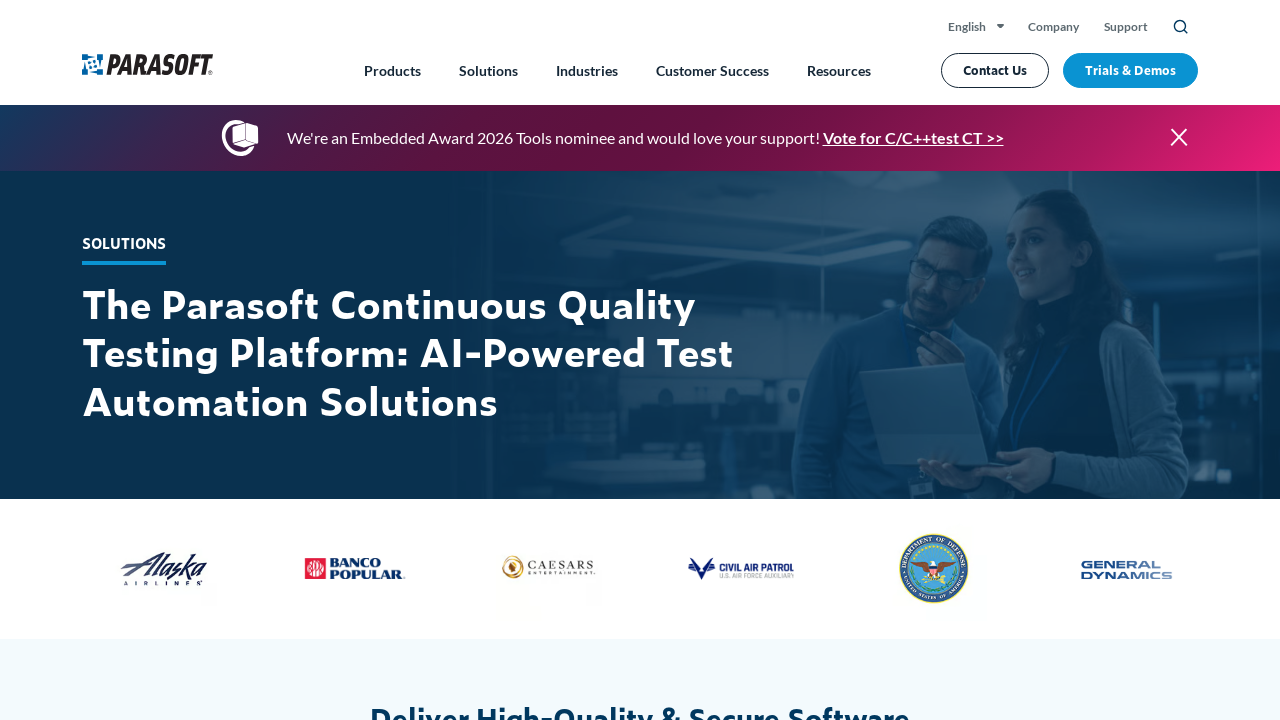

Navigated to Parasoft solutions page
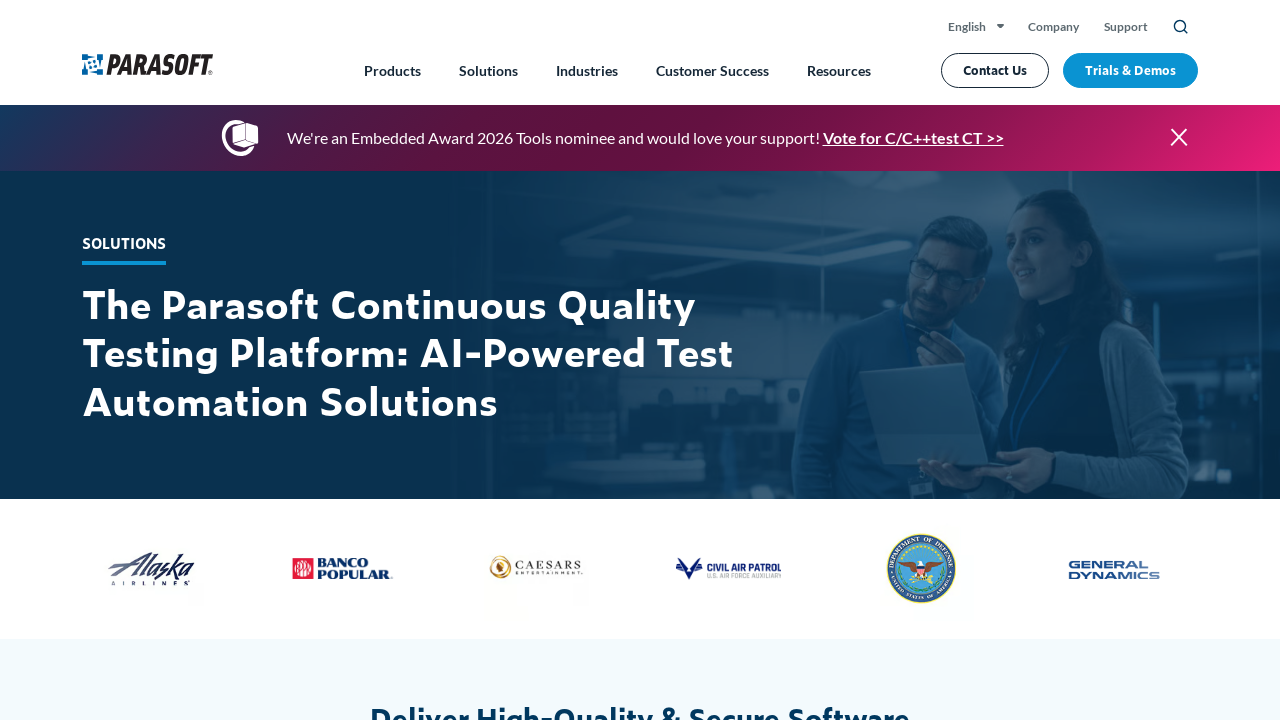

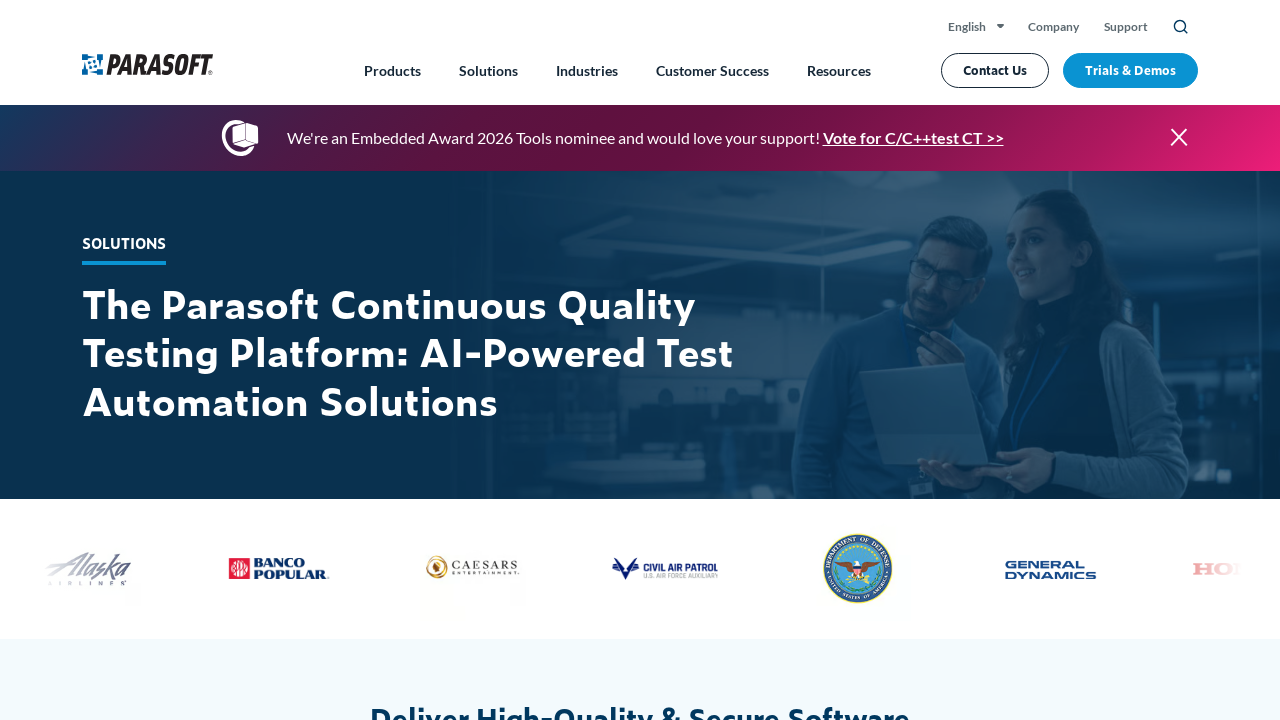